Tests language switching functionality by clicking the English language button, then switching back to Russian.

Starting URL: https://mr-usackiy.github.io/amici-D-italia/index.html#

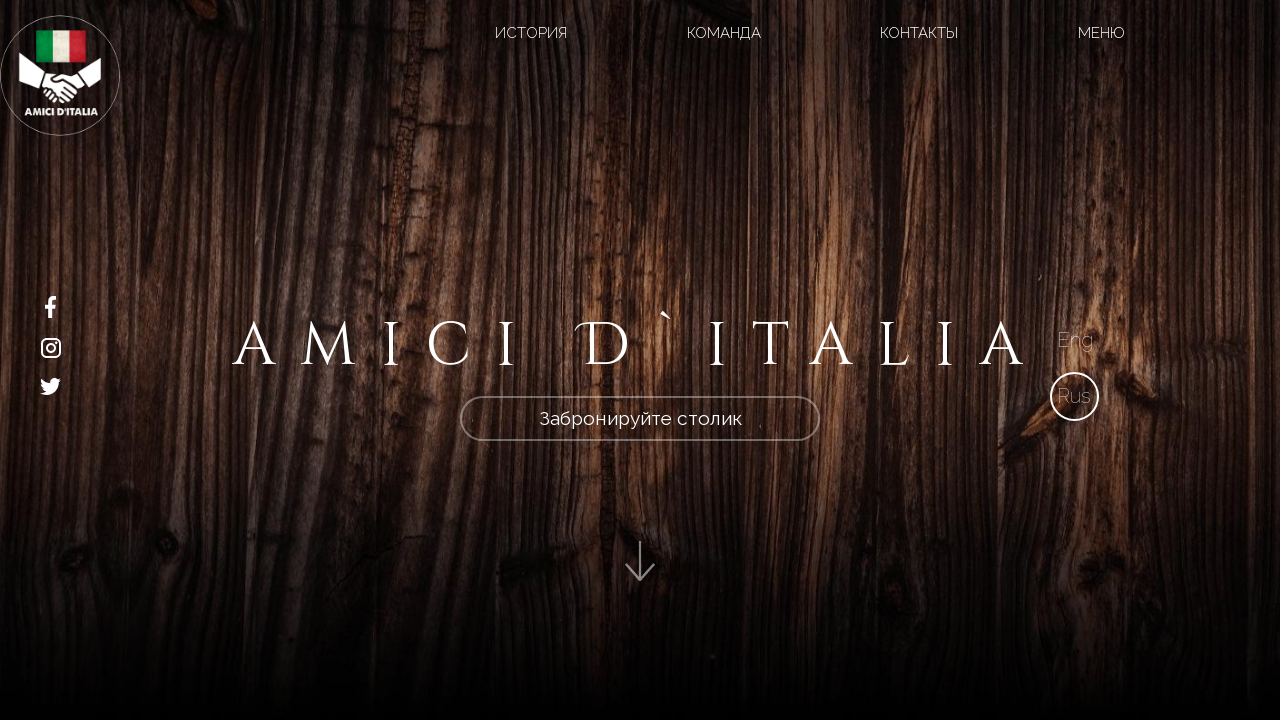

Clicked English language button at (1075, 340) on xpath=/html/body/div[2]/section/div[2]/div[1]/div[1]/a
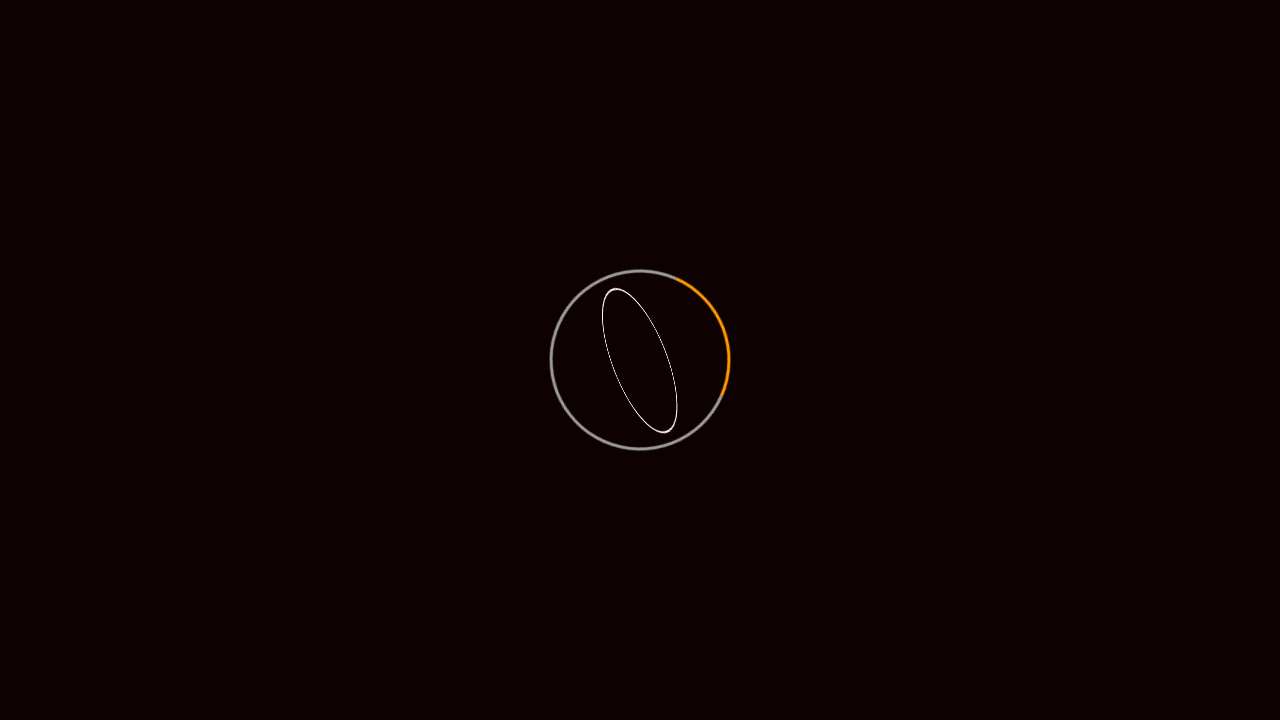

Waited for language change to take effect after switching to English
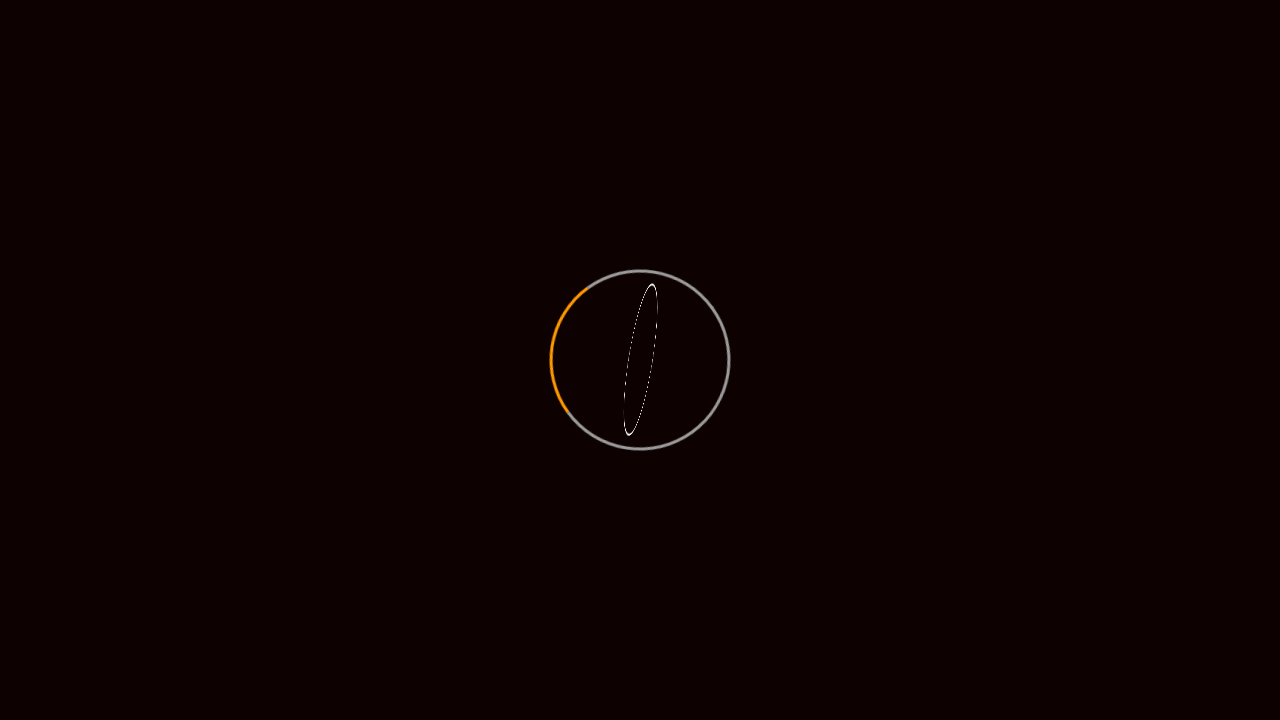

Clicked Russian language button at (1074, 360) on xpath=//a[@class='rus']
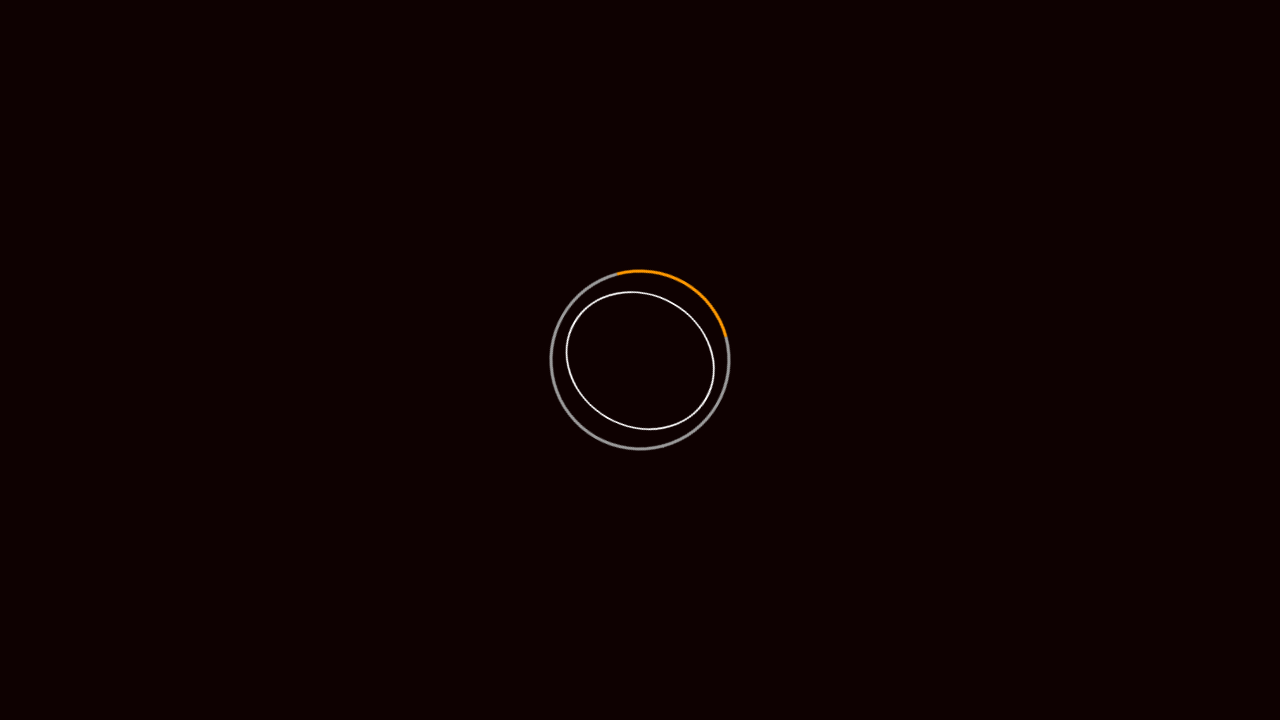

Waited for language change to take effect after switching back to Russian
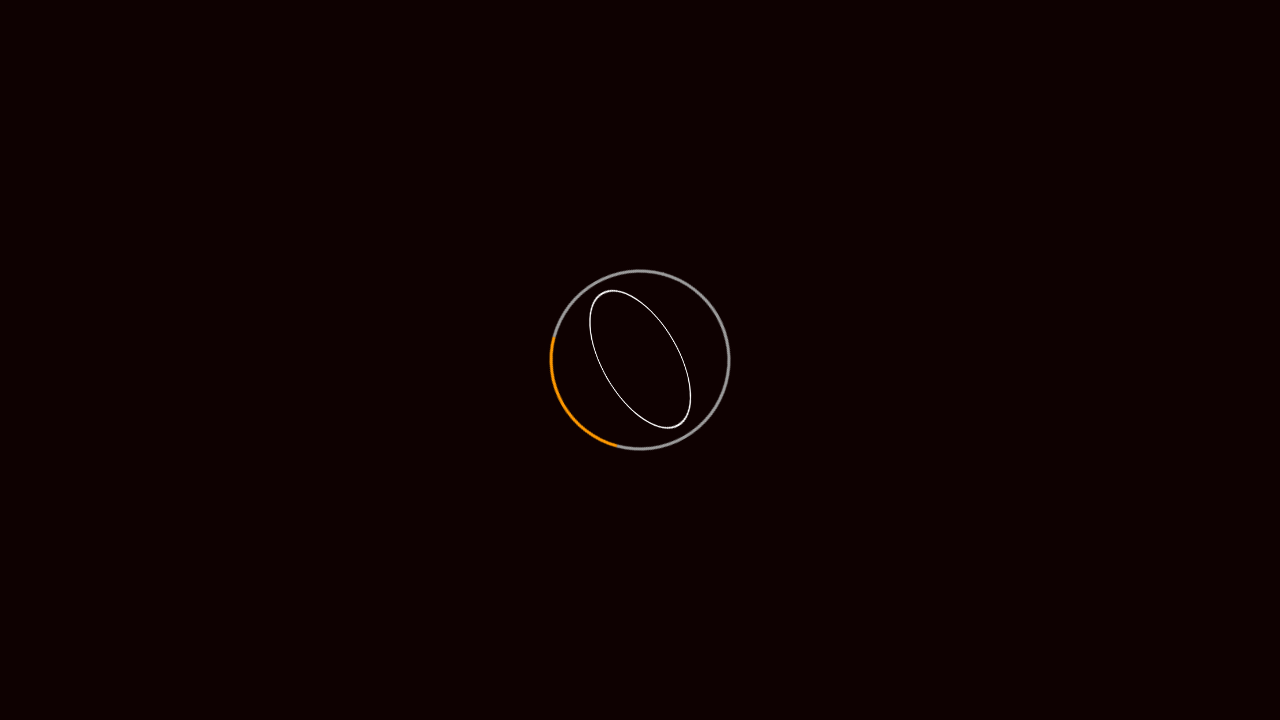

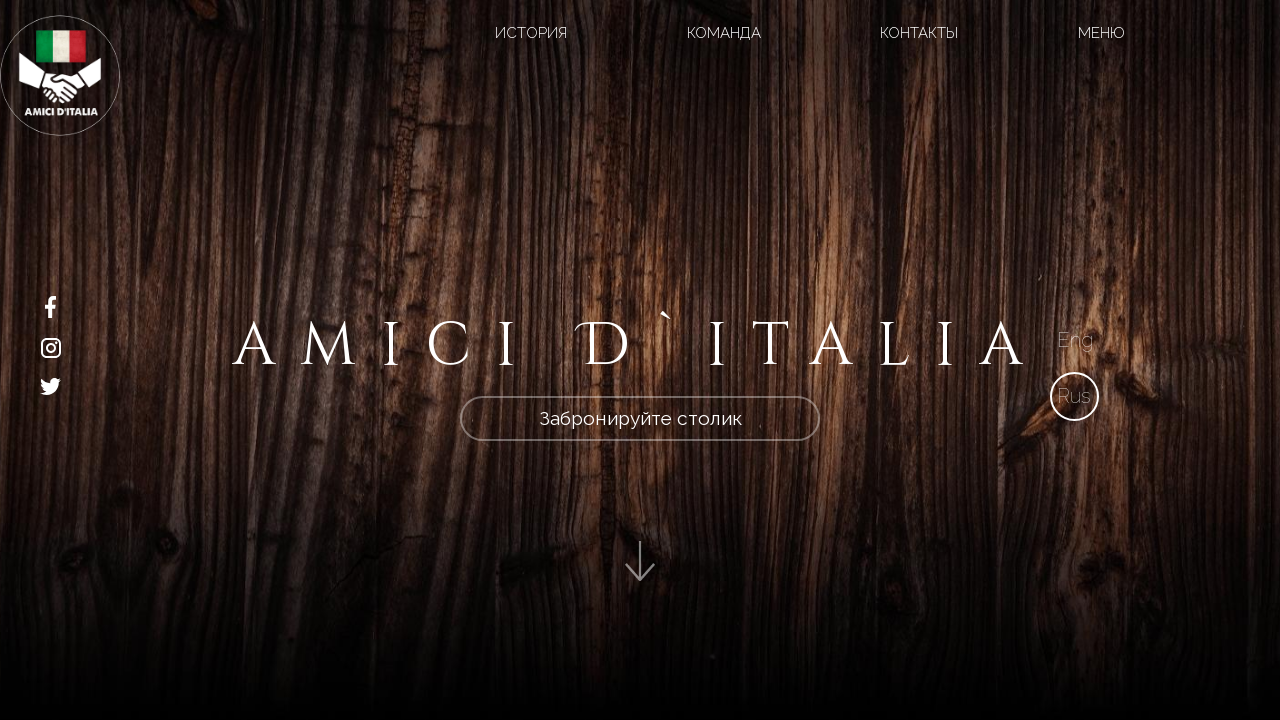